Tests drag and drop functionality by dragging an image element and dropping it into a box element

Starting URL: https://formy-project.herokuapp.com/dragdrop

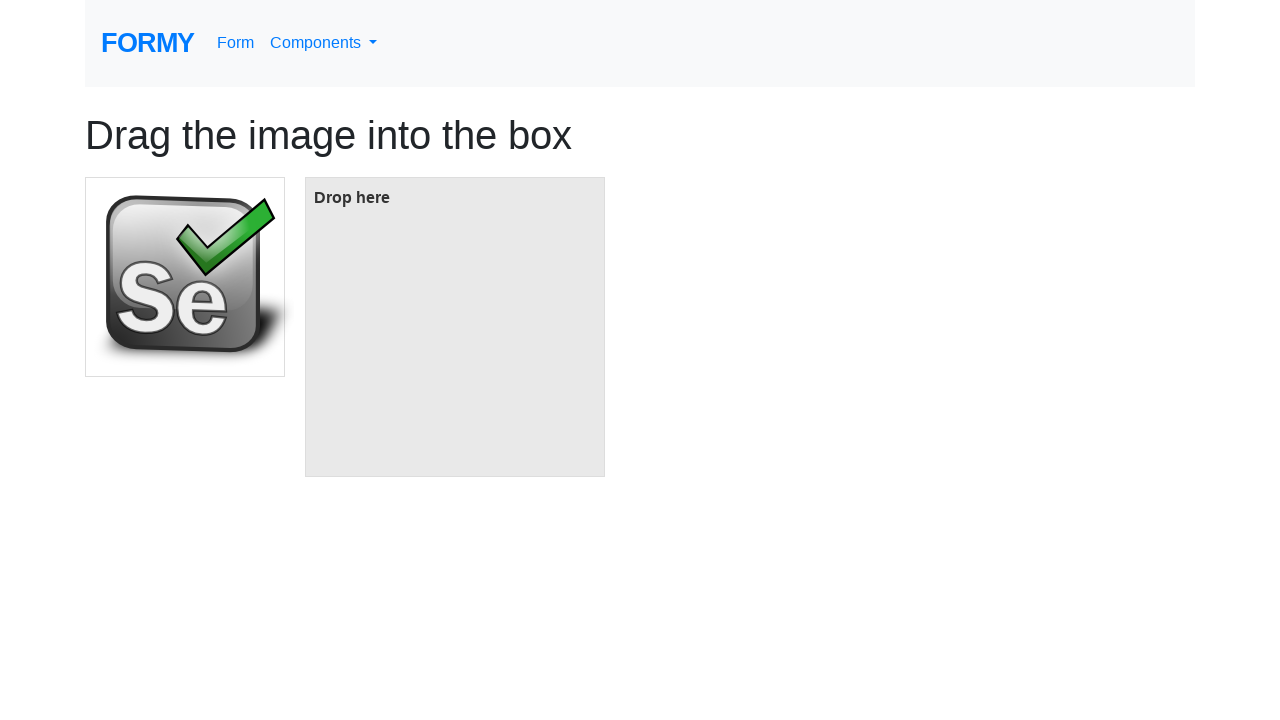

Located image element with id 'image'
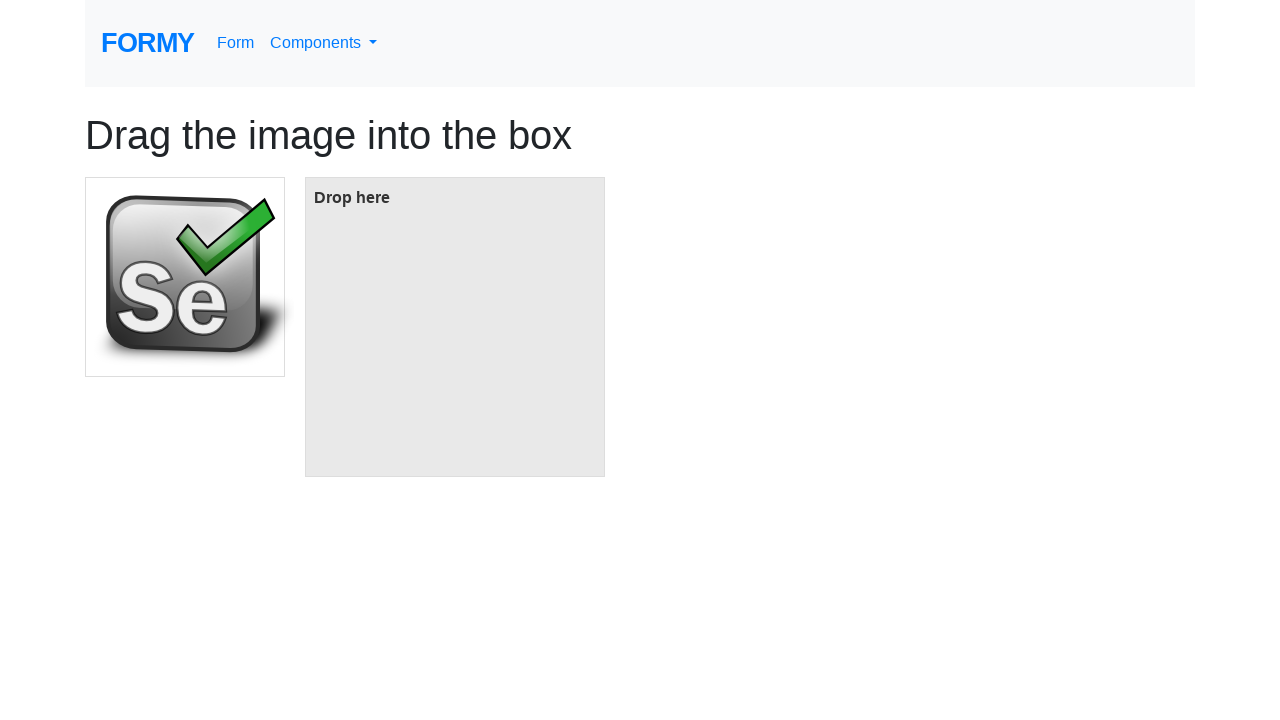

Located box element with id 'box'
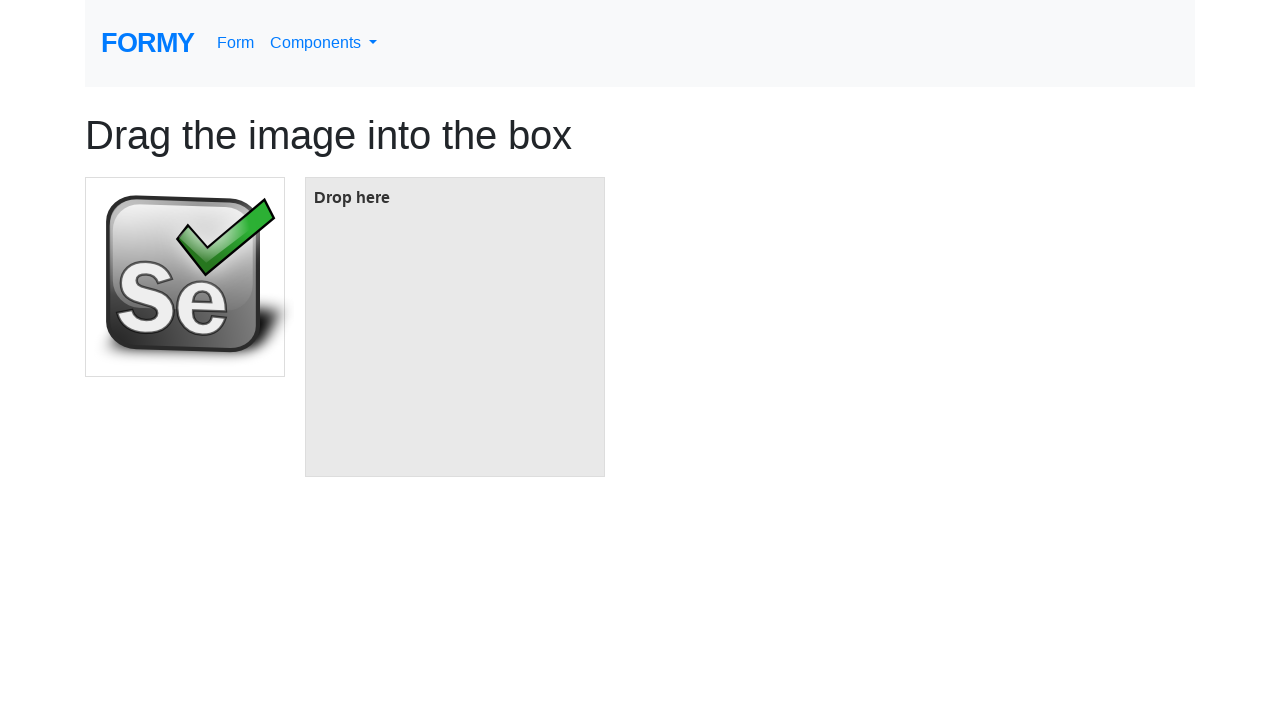

Dragged image element and dropped it into box element at (455, 327)
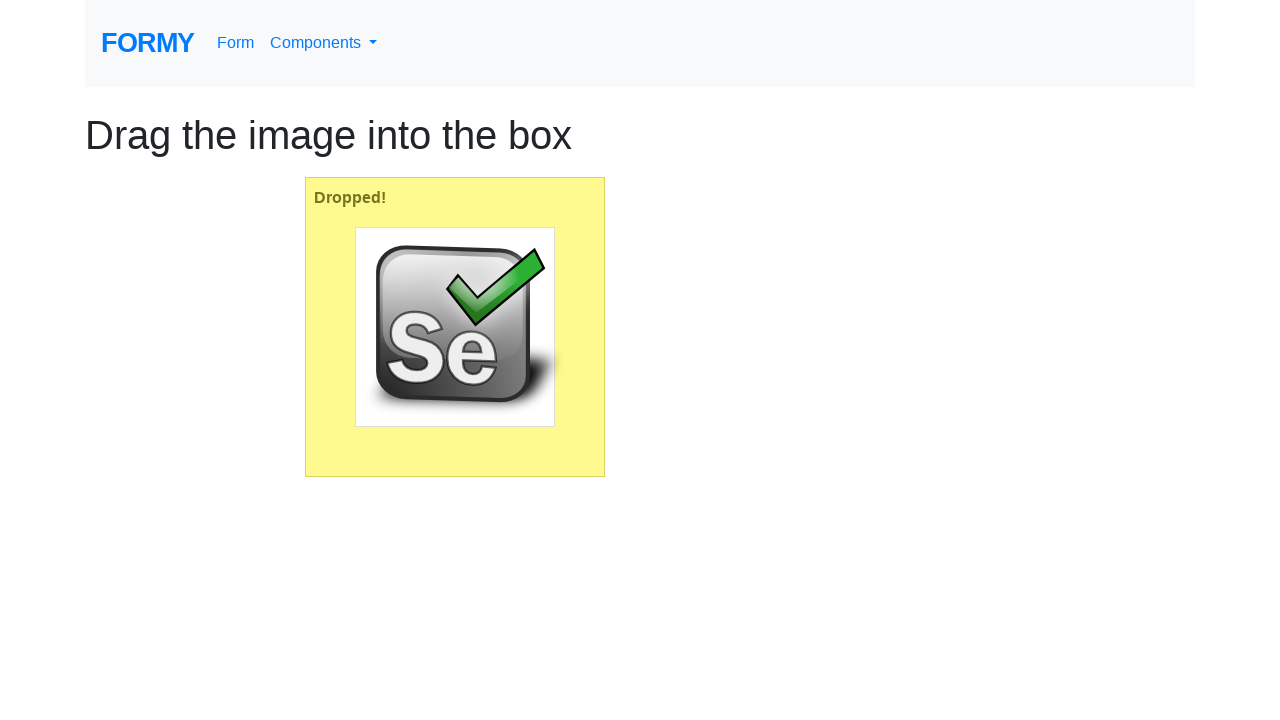

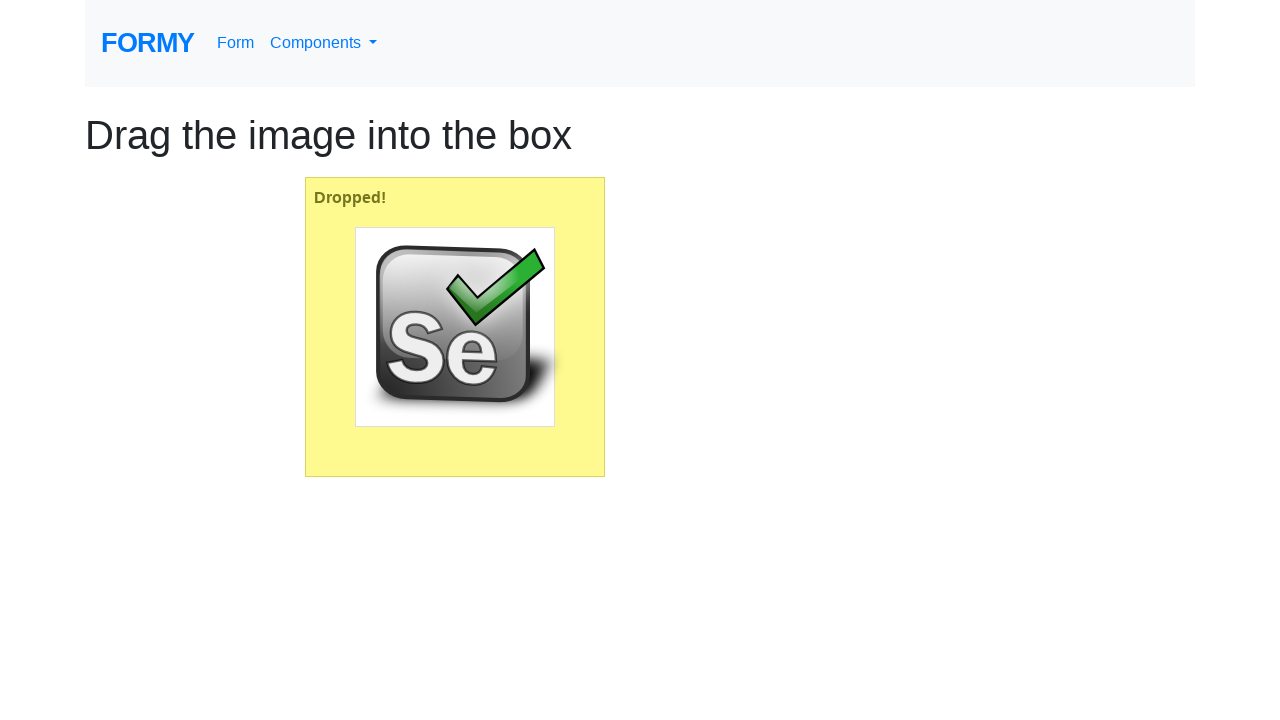